Tests marking all todo items as completed using the toggle all checkbox

Starting URL: https://demo.playwright.dev/todomvc

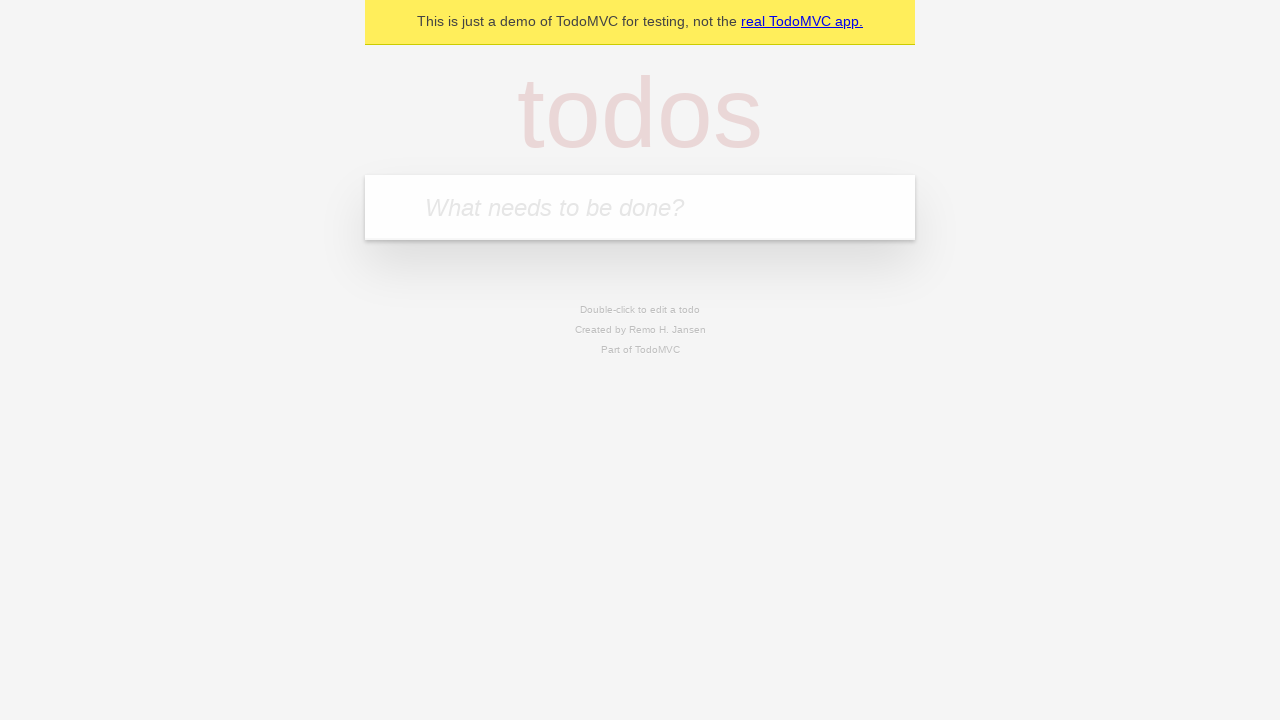

Filled todo input with 'buy some cheese' on internal:attr=[placeholder="What needs to be done?"i]
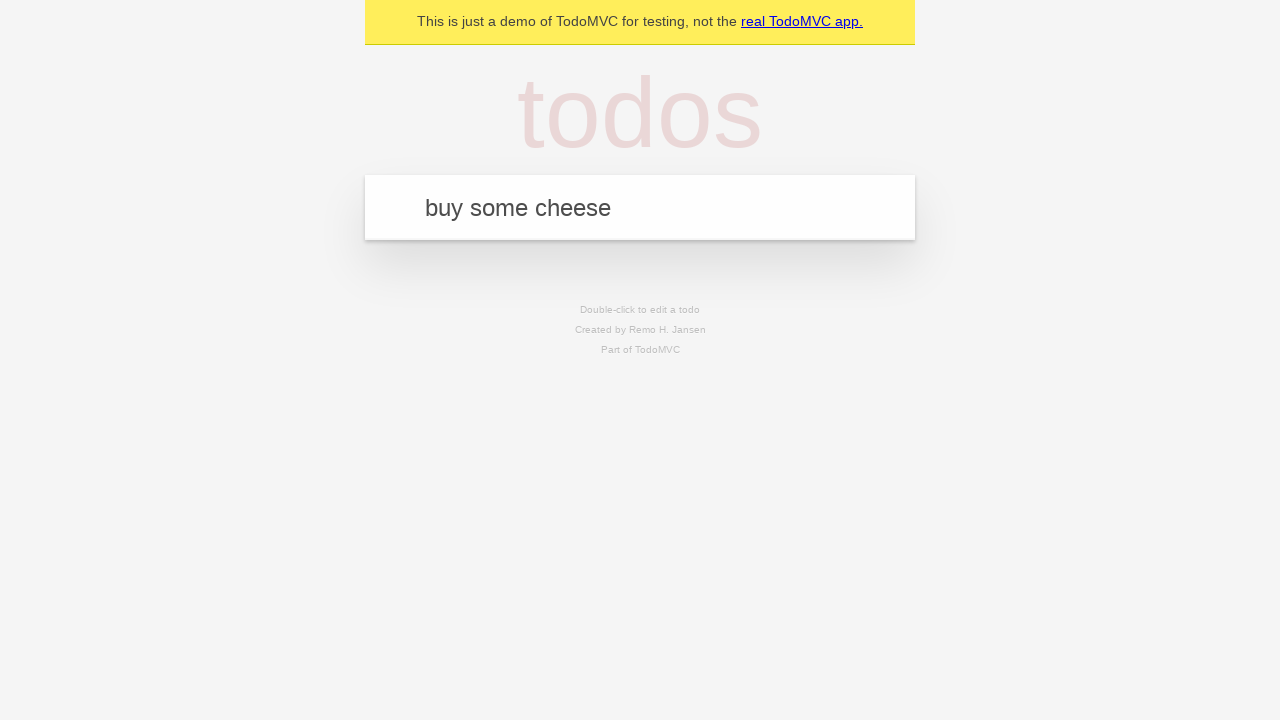

Pressed Enter to add todo 'buy some cheese' on internal:attr=[placeholder="What needs to be done?"i]
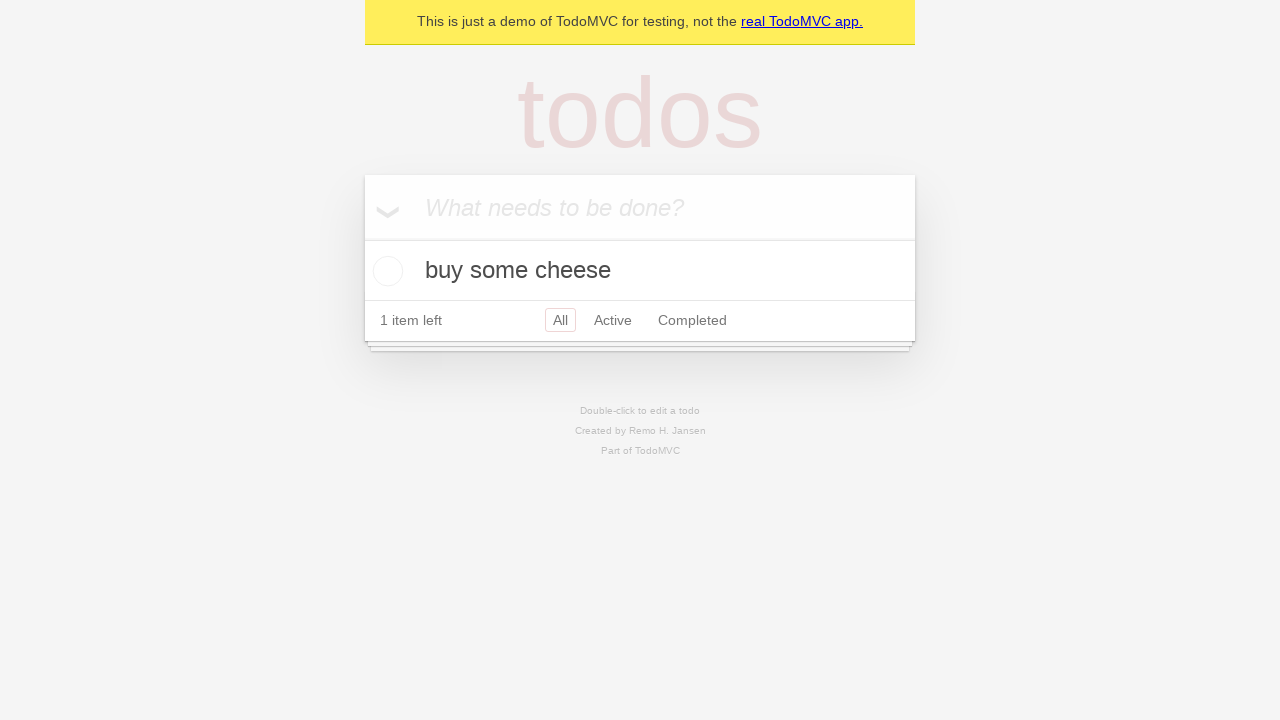

Filled todo input with 'feed the cat' on internal:attr=[placeholder="What needs to be done?"i]
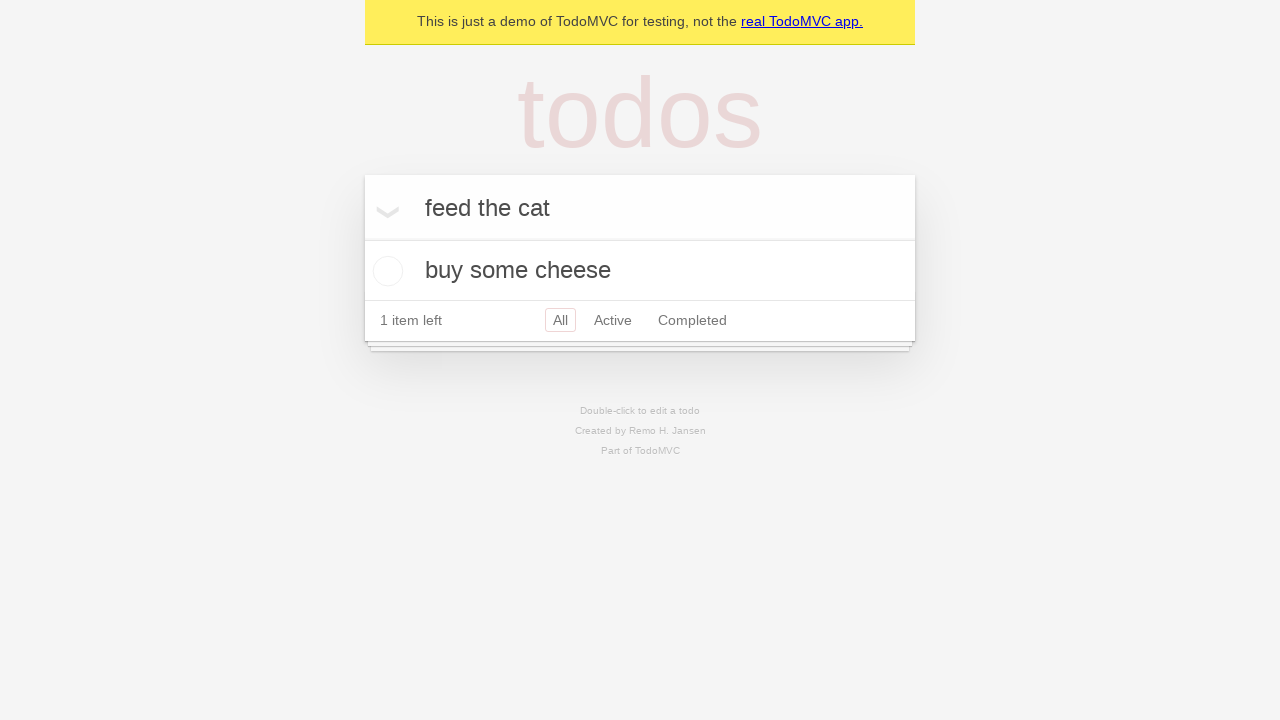

Pressed Enter to add todo 'feed the cat' on internal:attr=[placeholder="What needs to be done?"i]
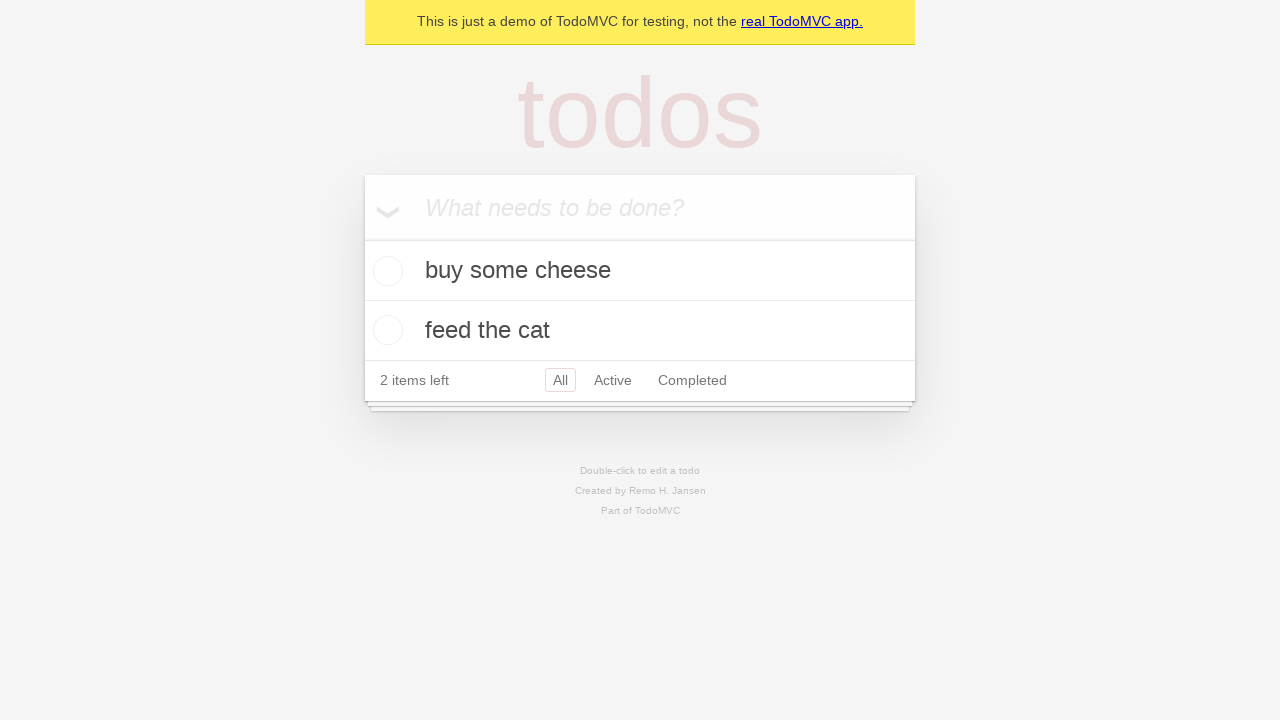

Filled todo input with 'book a doctors appointment' on internal:attr=[placeholder="What needs to be done?"i]
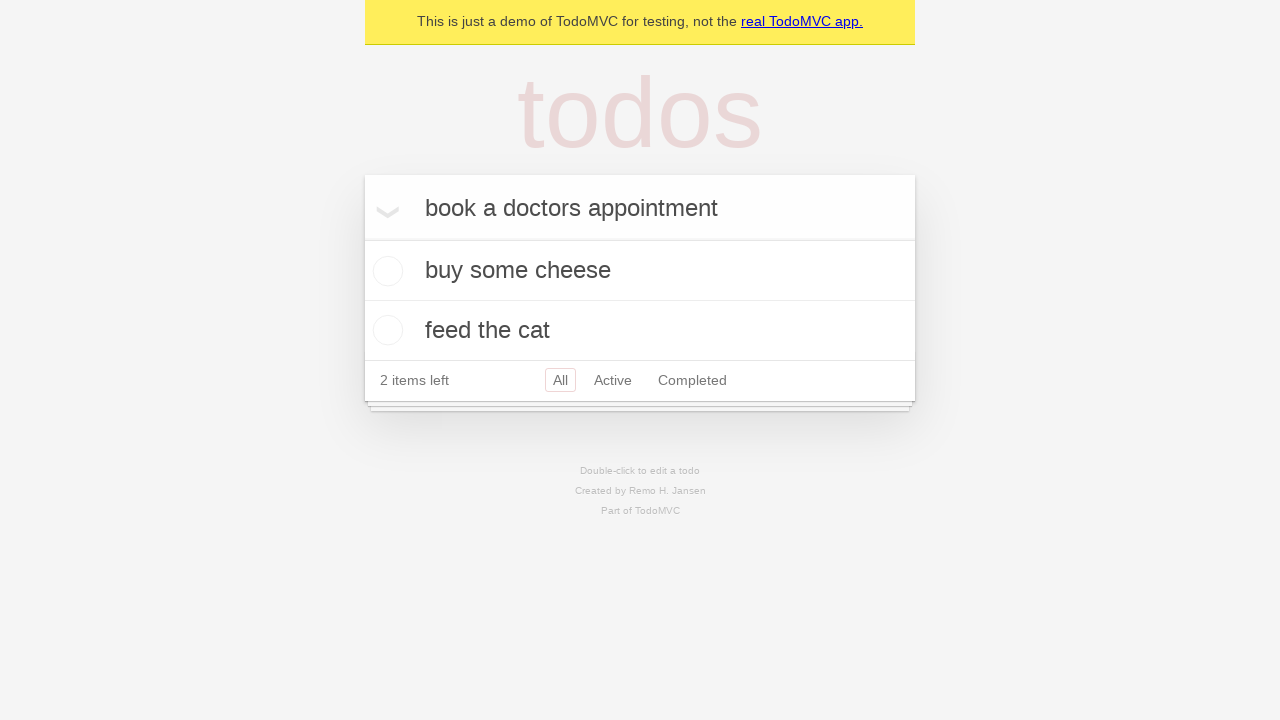

Pressed Enter to add todo 'book a doctors appointment' on internal:attr=[placeholder="What needs to be done?"i]
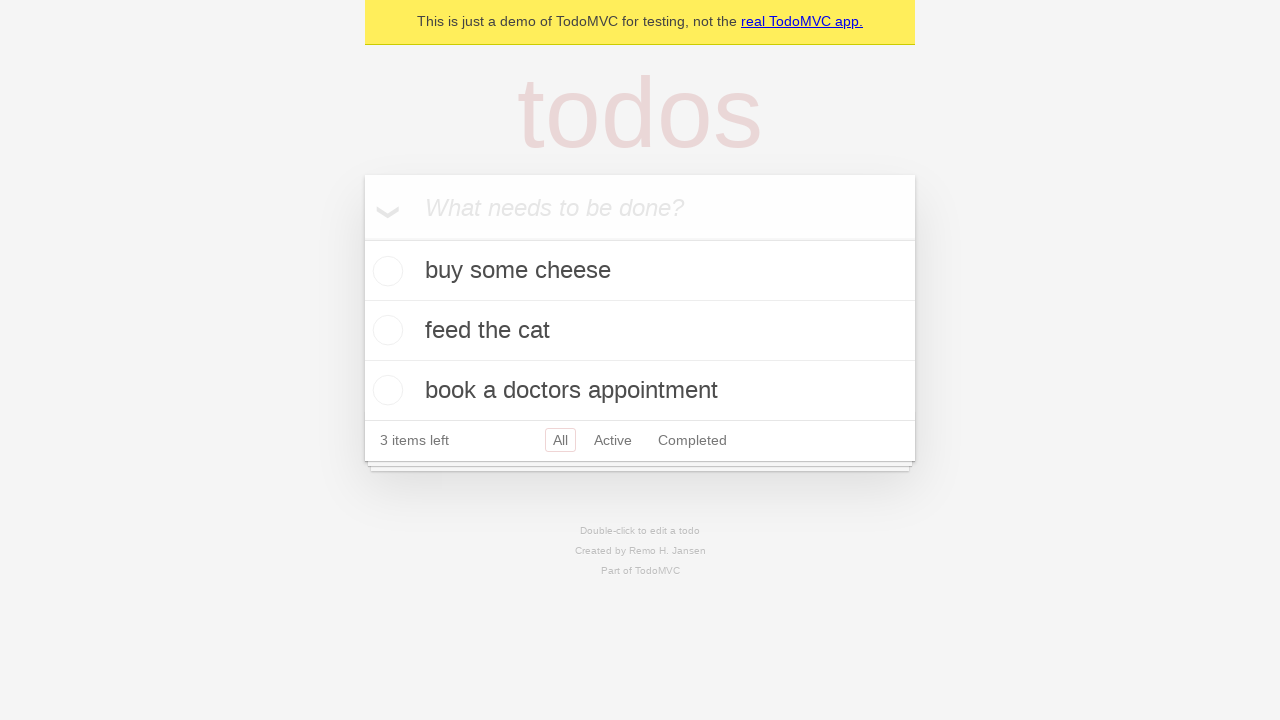

Waited for third todo item to be present
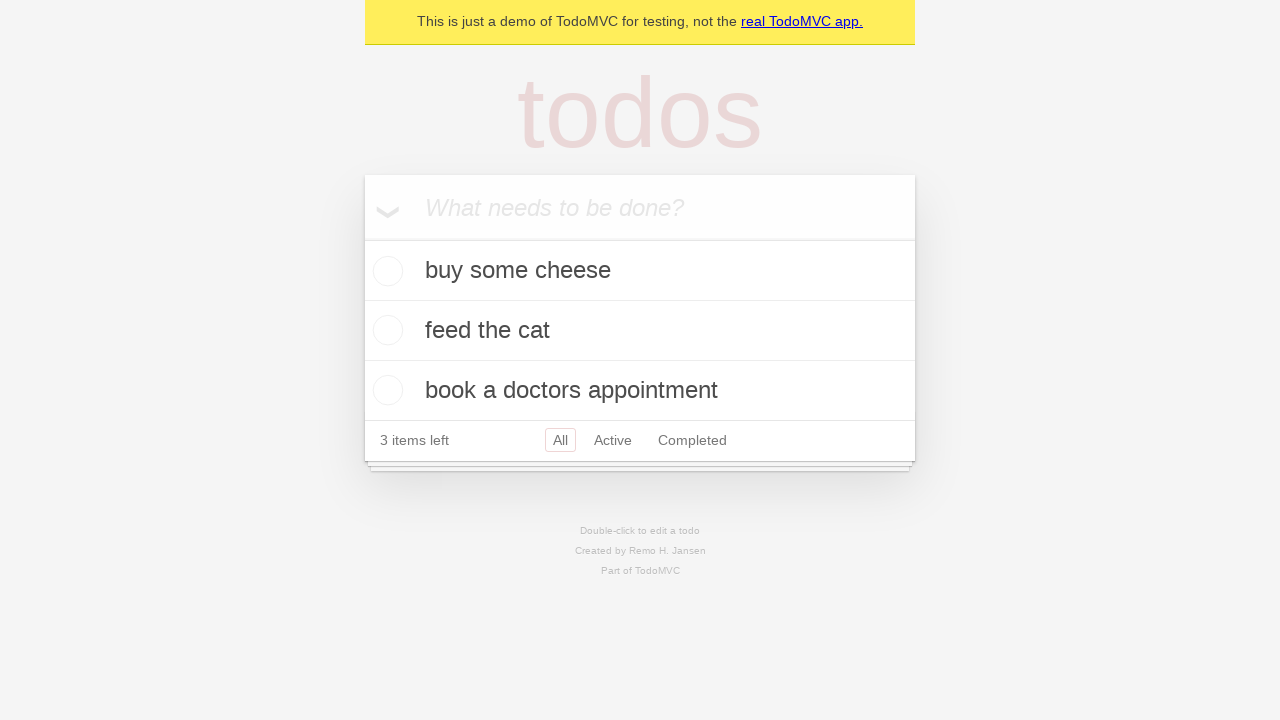

Clicked 'Mark all as complete' checkbox at (362, 238) on internal:label="Mark all as complete"i
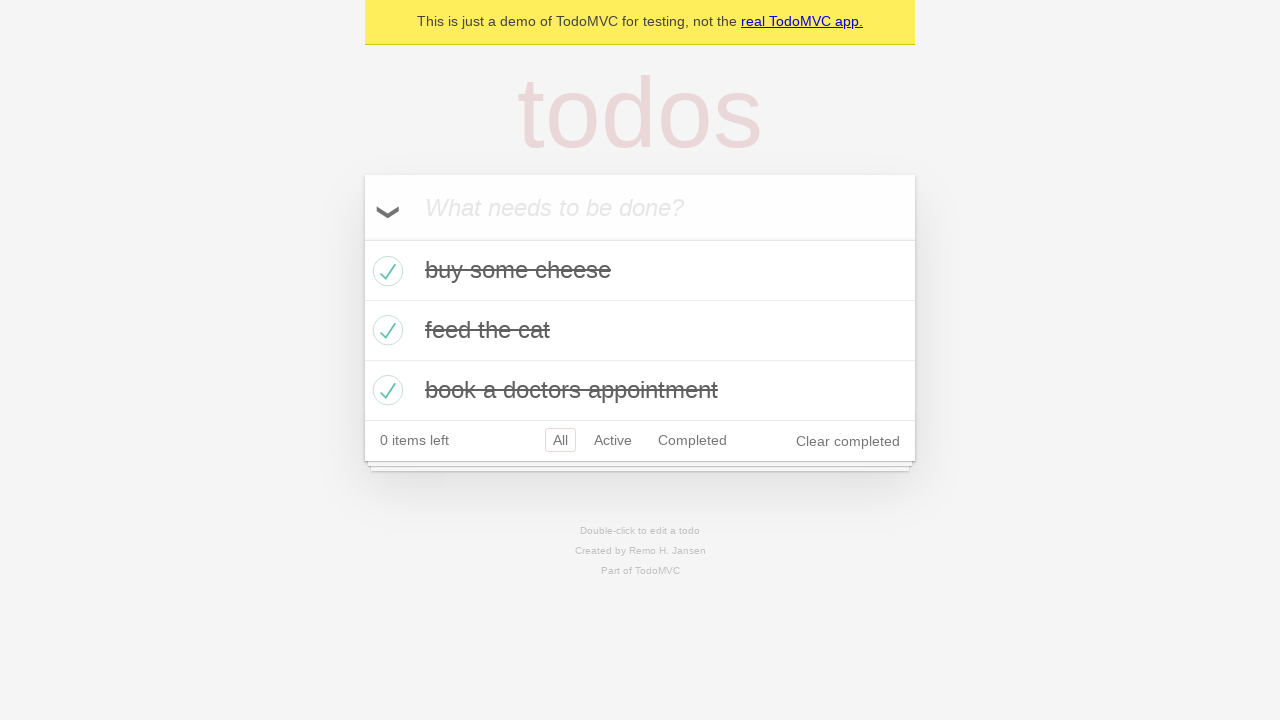

Waited for all todo items to show completed state
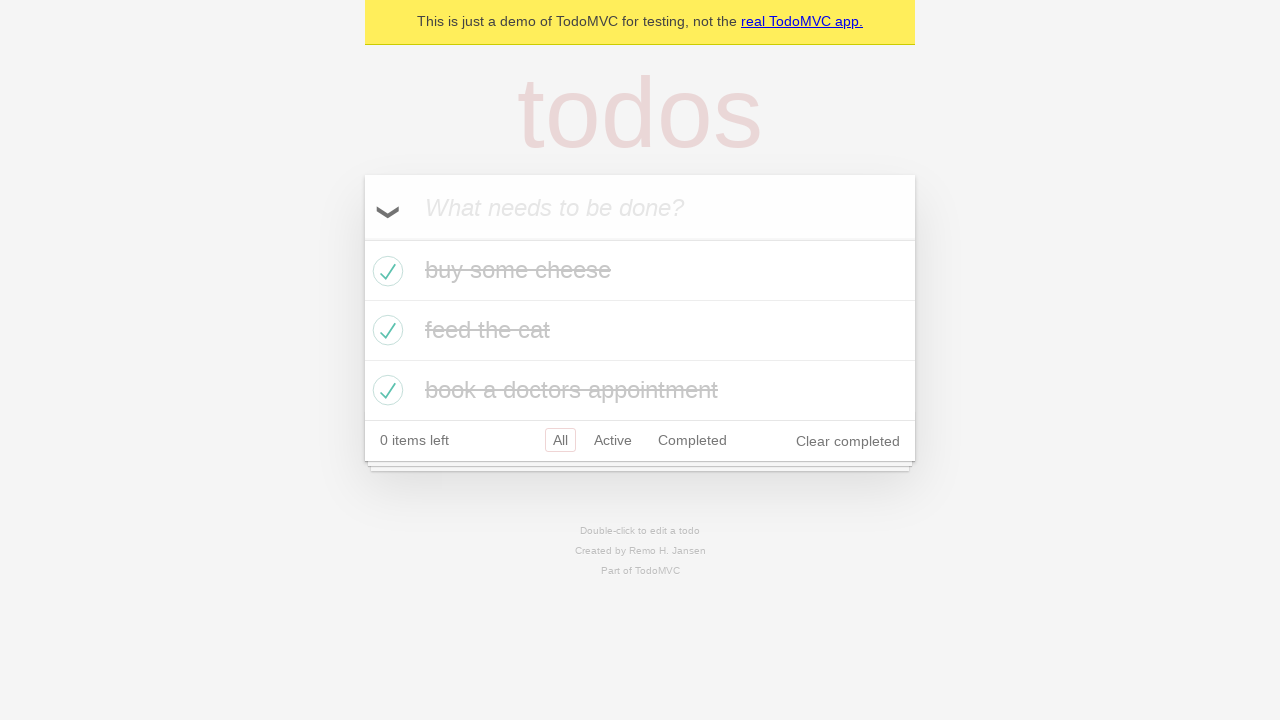

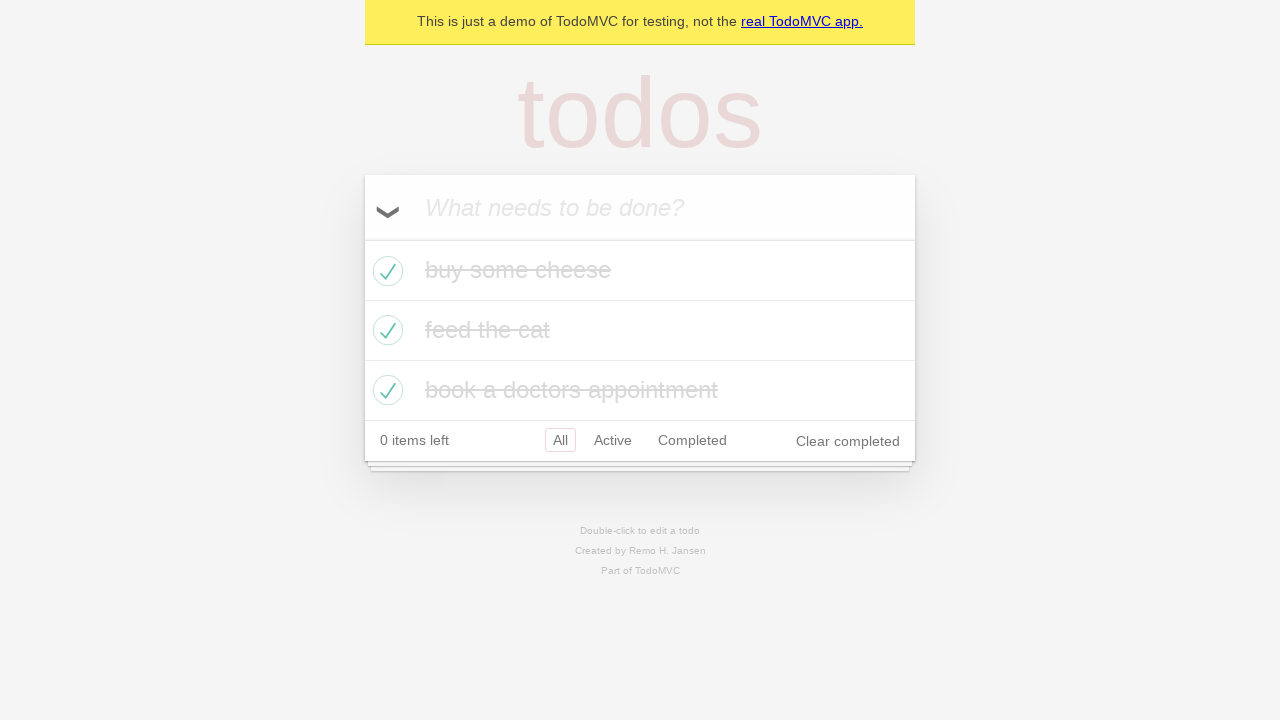